Tests a movie ticket booking form by entering number of tickets, selecting ticket class and user registration status, entering a promo code, and clicking the Book Now button to verify the final price calculation.

Starting URL: https://muntasir101.github.io/Movie-Ticket-Booking/

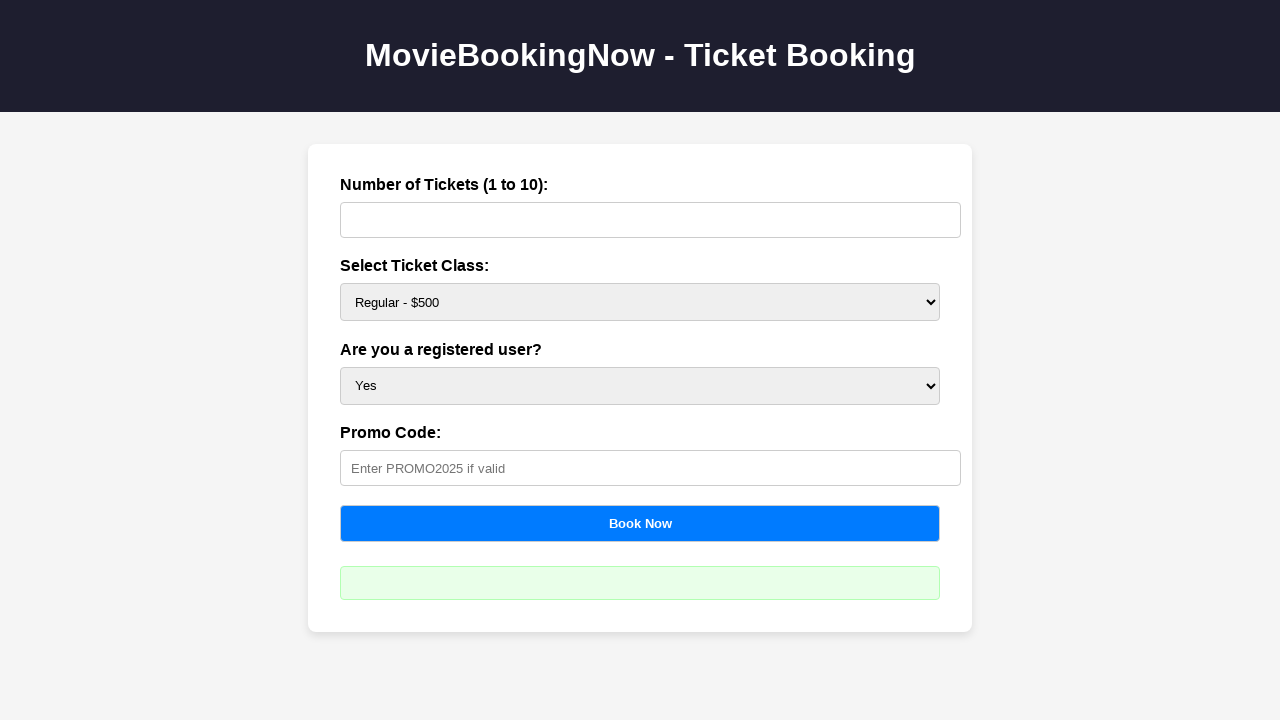

Waited for tickets input field to load
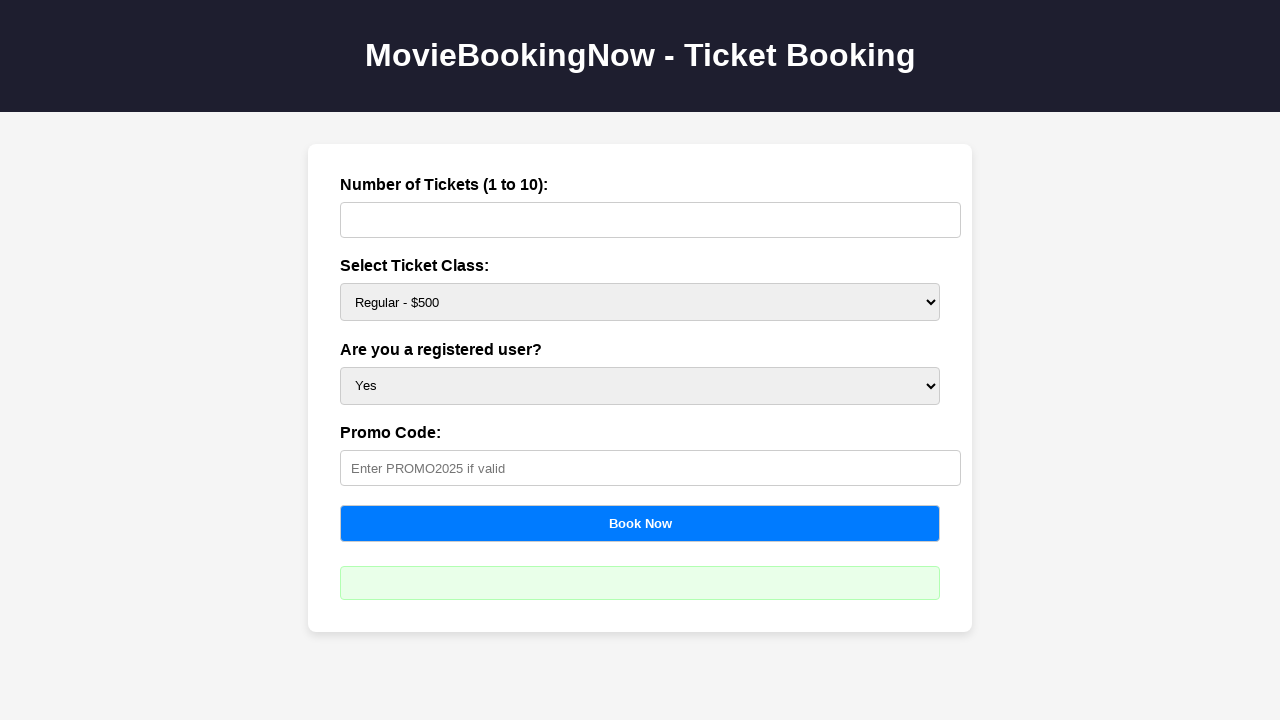

Entered 2 tickets in the number of tickets field on #tickets
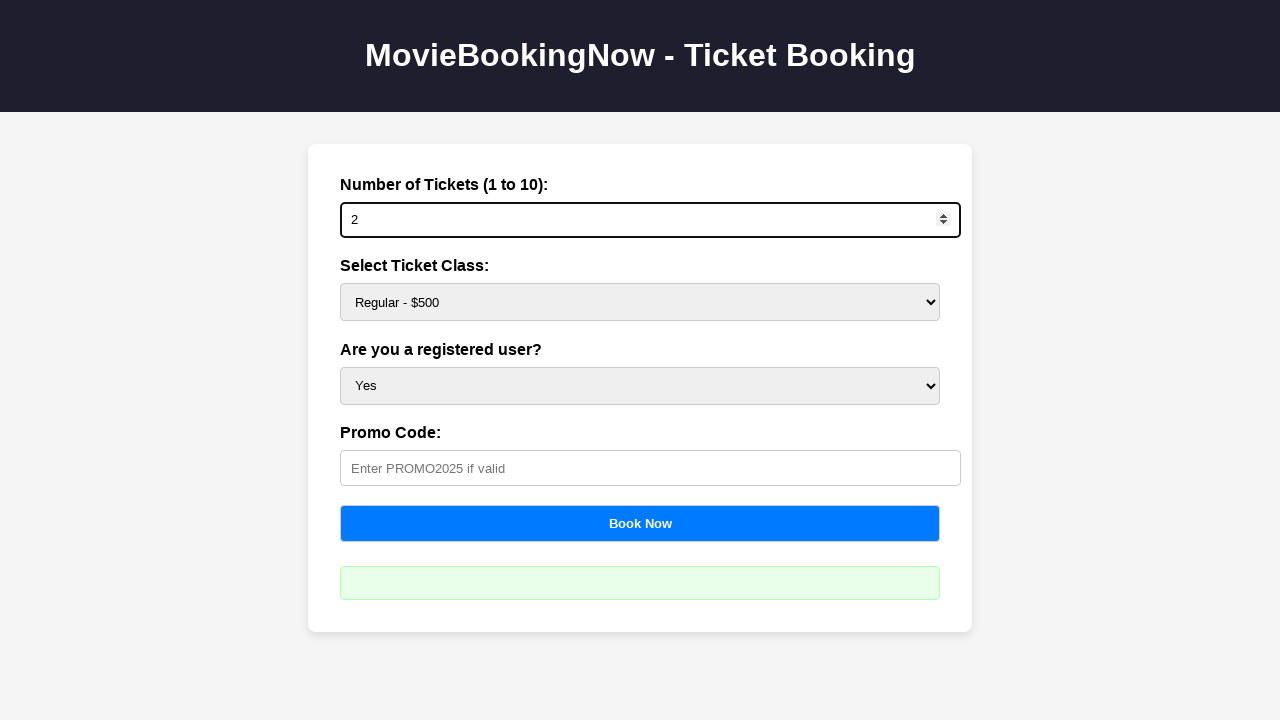

Selected Platinum ticket class ($750) from price dropdown on #price
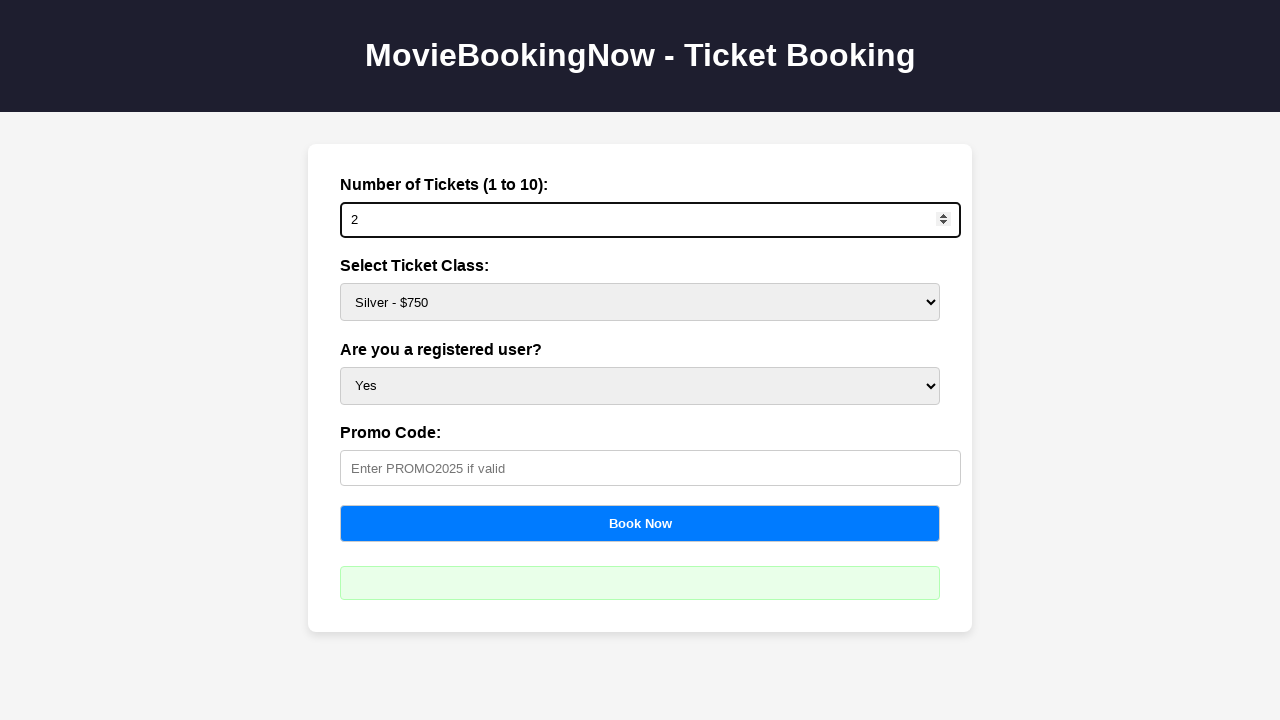

Selected 'Yes' for registered user status on #user
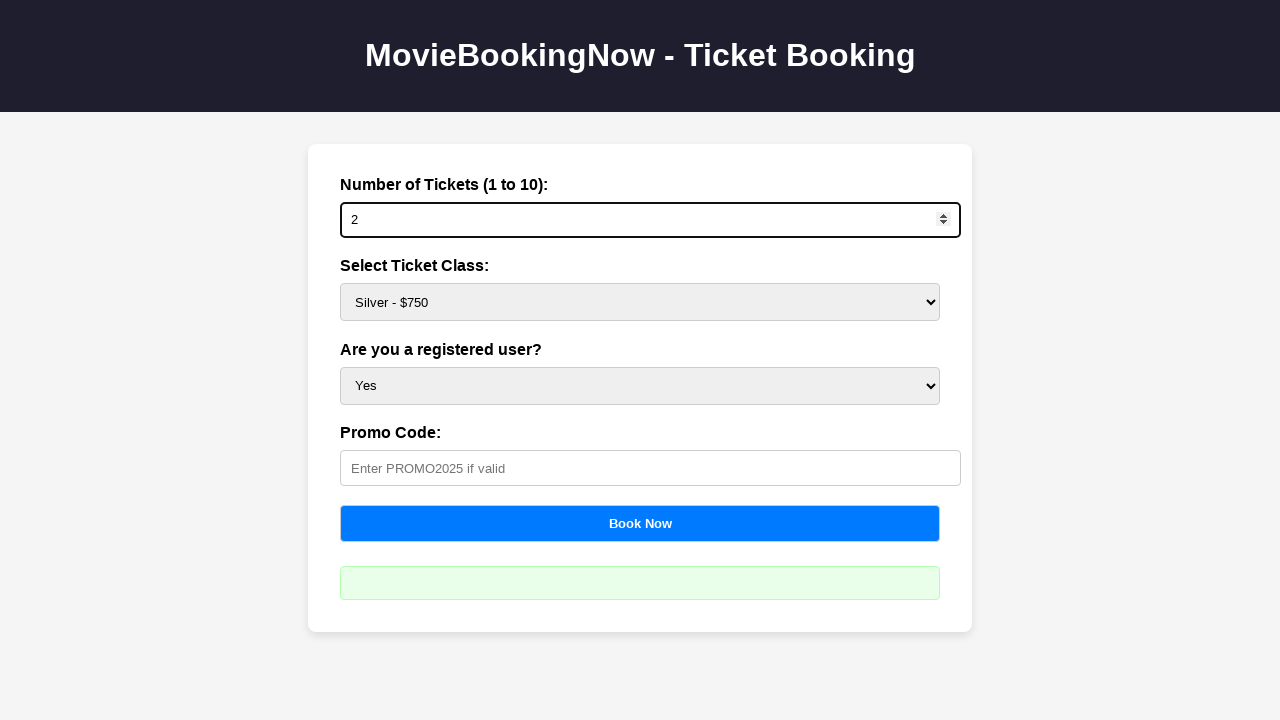

Entered promo code with XSS test payload on #promo
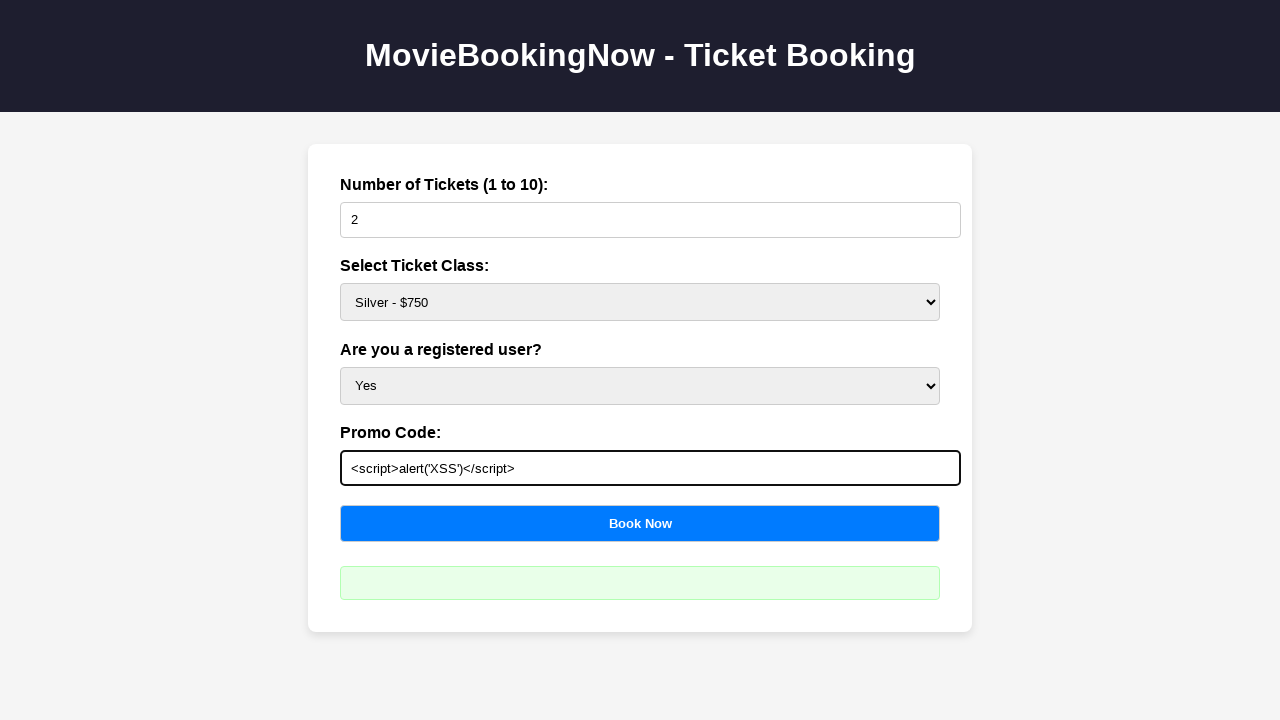

Clicked Book Now button to calculate final price at (640, 523) on button[onclick='calculateBooking()']
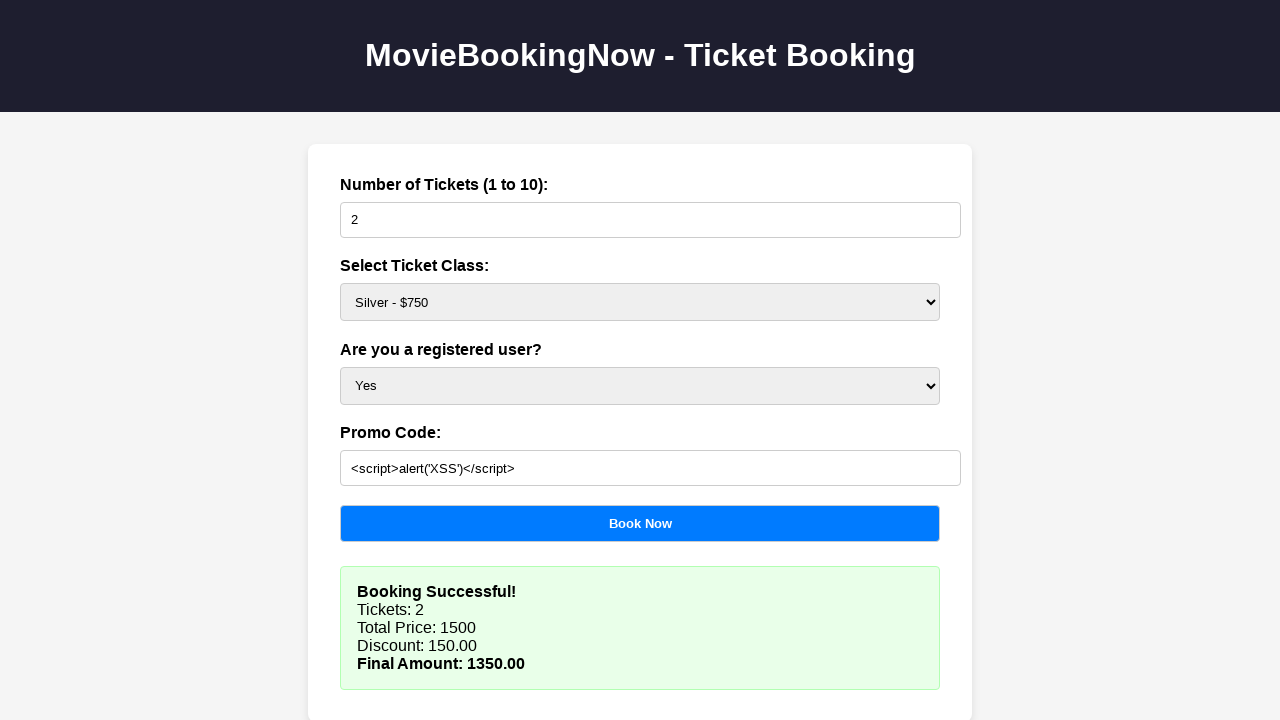

Final price calculation displayed on the page
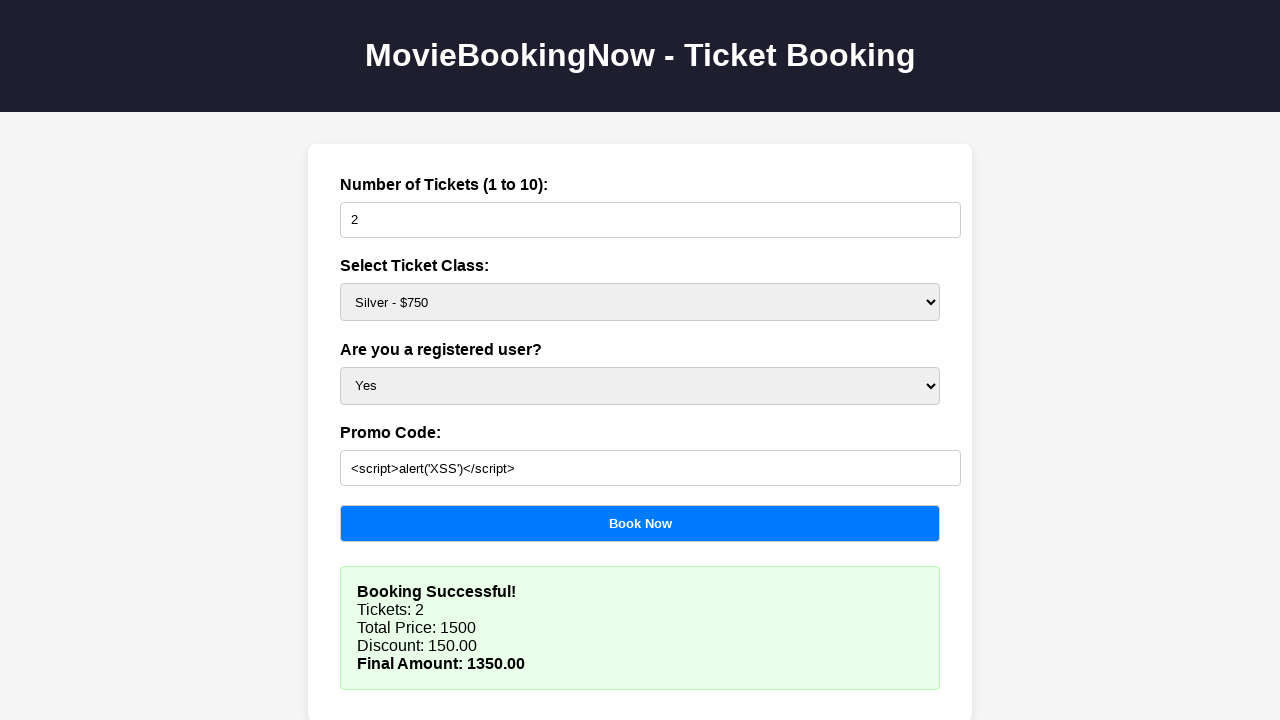

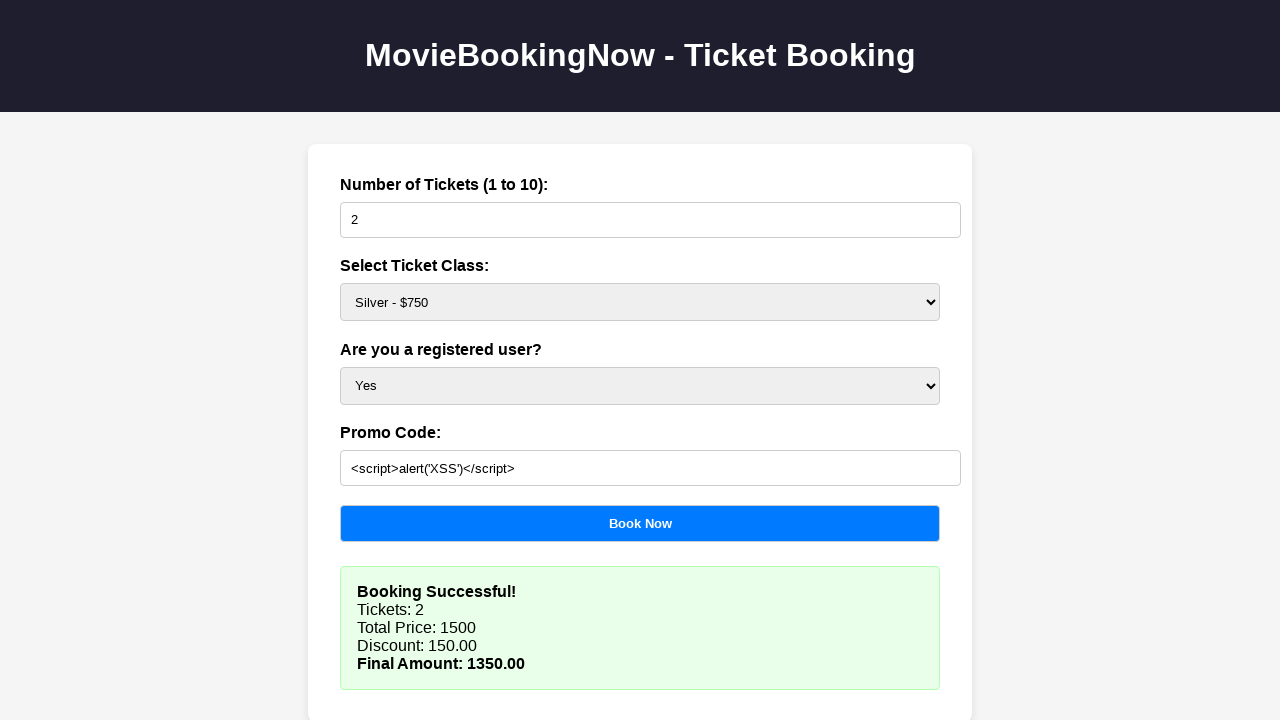